Tests an e-commerce vegetable shopping flow by adding multiple items to cart, applying a promo code, and proceeding to place order

Starting URL: https://rahulshettyacademy.com/seleniumPractise/#/

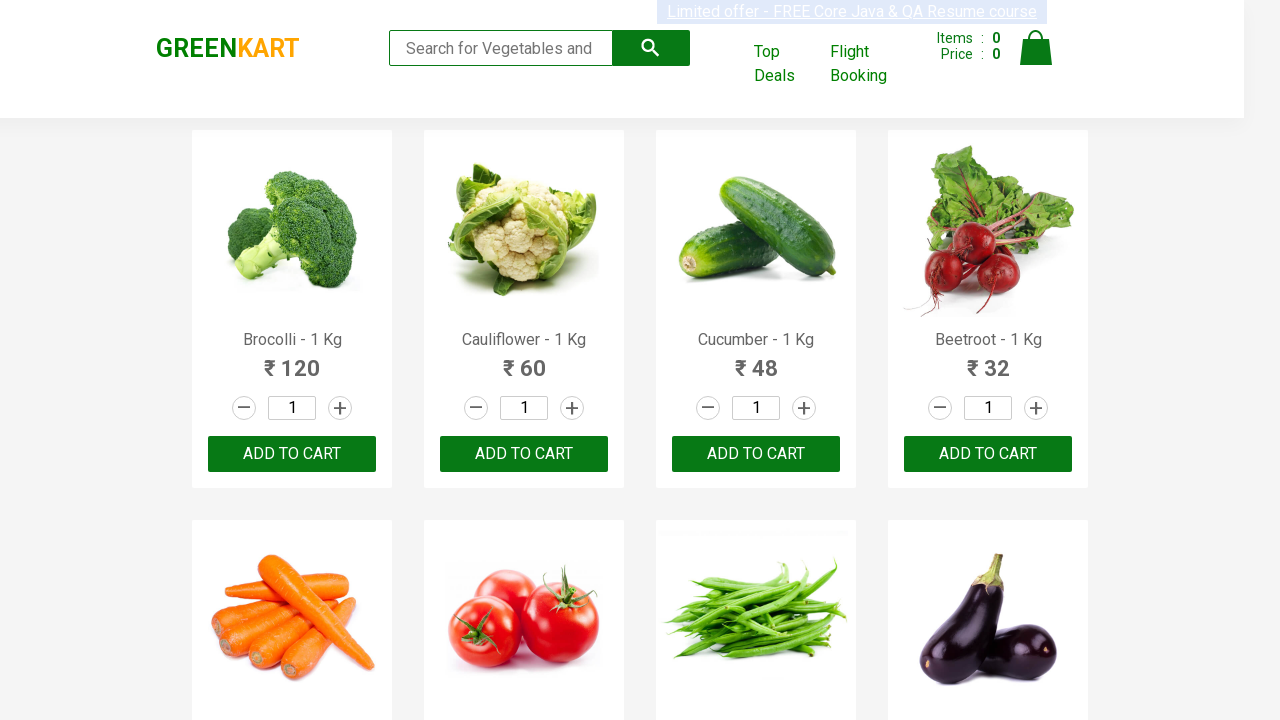

Retrieved all product names from the catalog
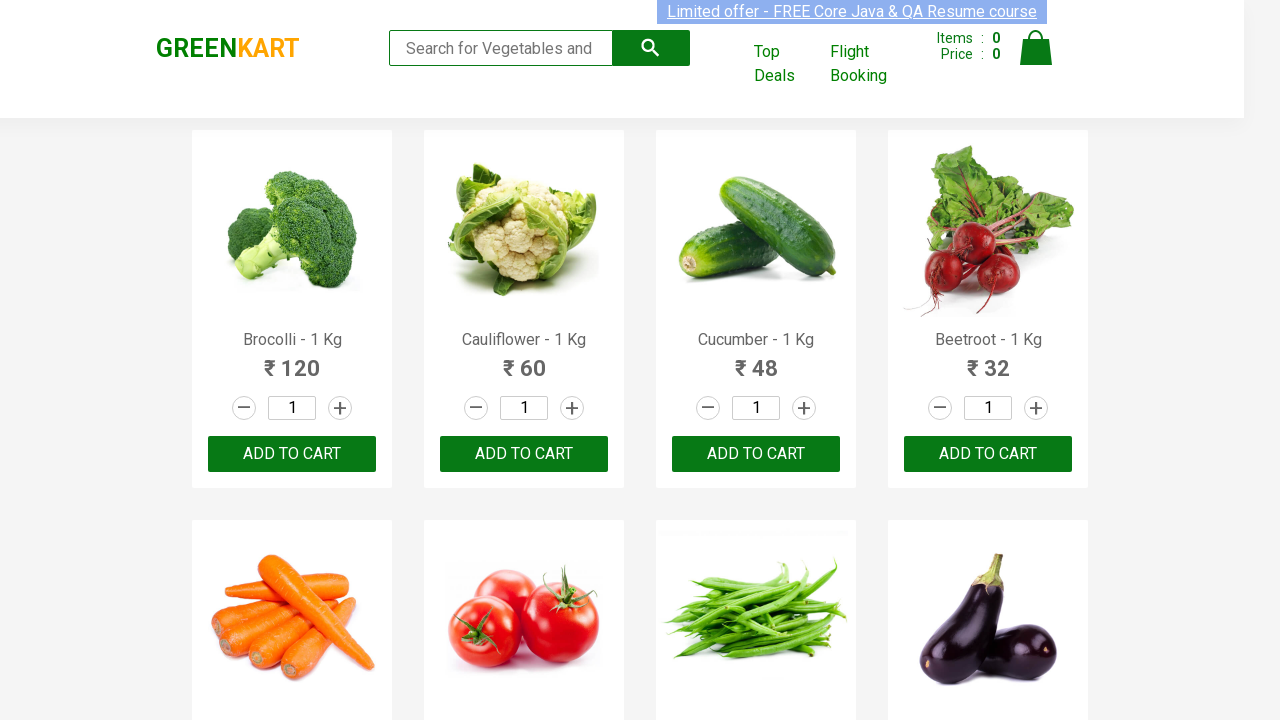

Added Cucumber to cart at (756, 454) on xpath=//div[@class='product-action']/button >> nth=2
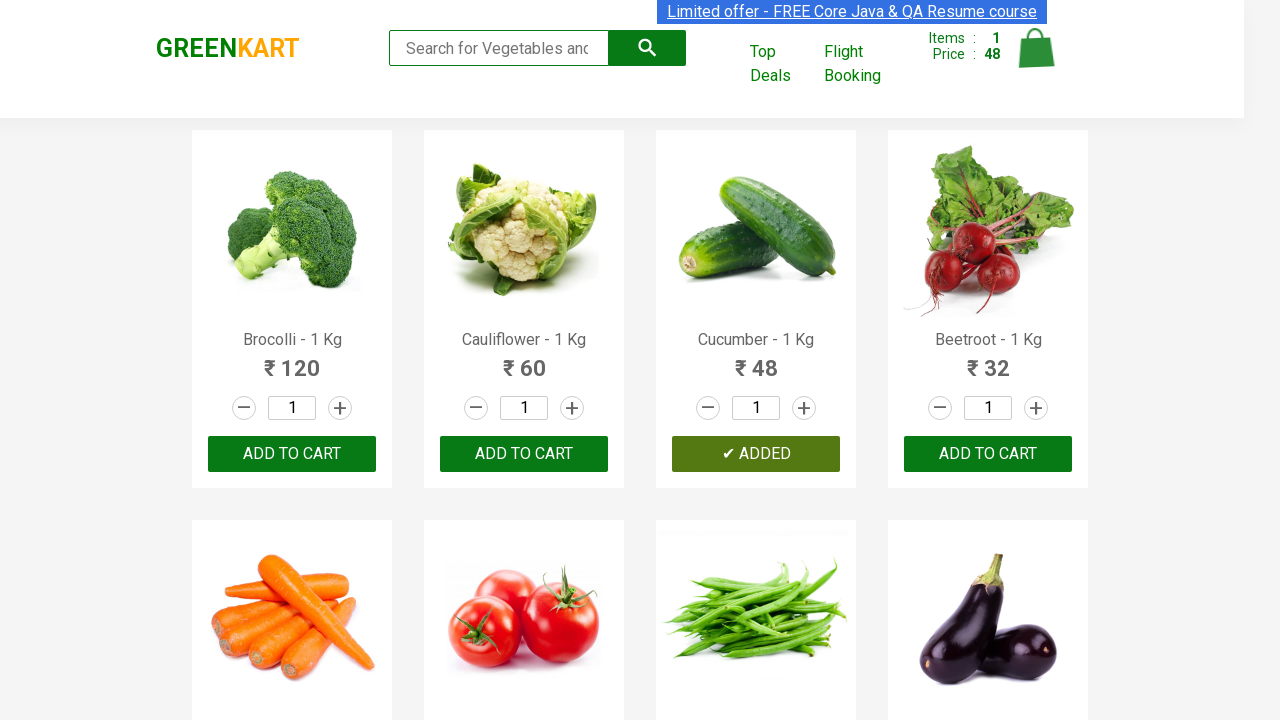

Added Carrot to cart at (292, 360) on xpath=//div[@class='product-action']/button >> nth=4
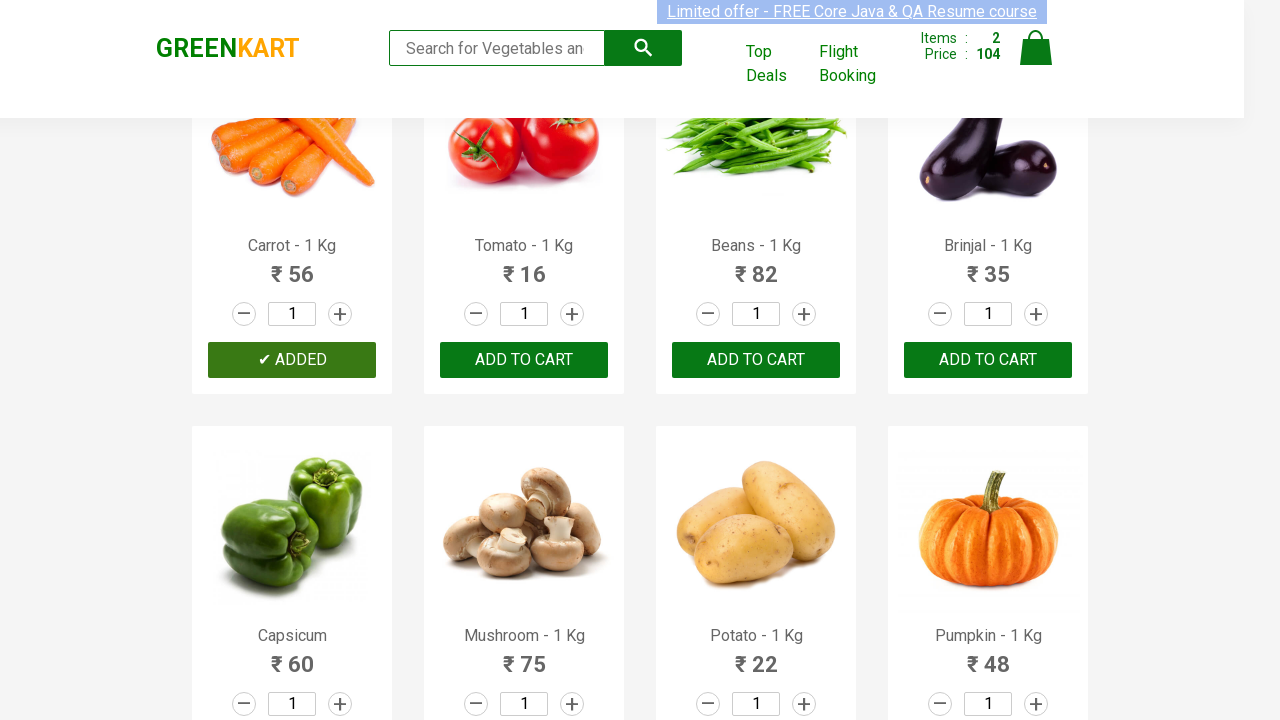

Added Brinjal to cart at (988, 360) on xpath=//div[@class='product-action']/button >> nth=7
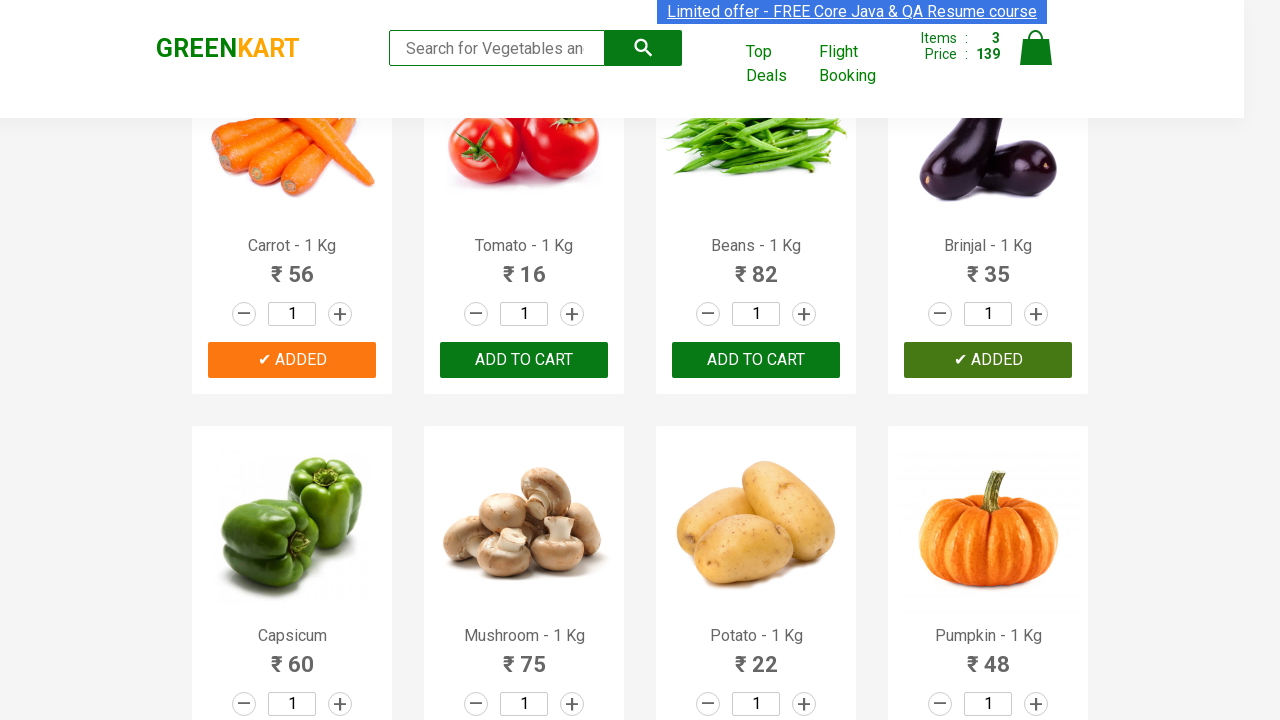

Added Potato to cart at (756, 360) on xpath=//div[@class='product-action']/button >> nth=10
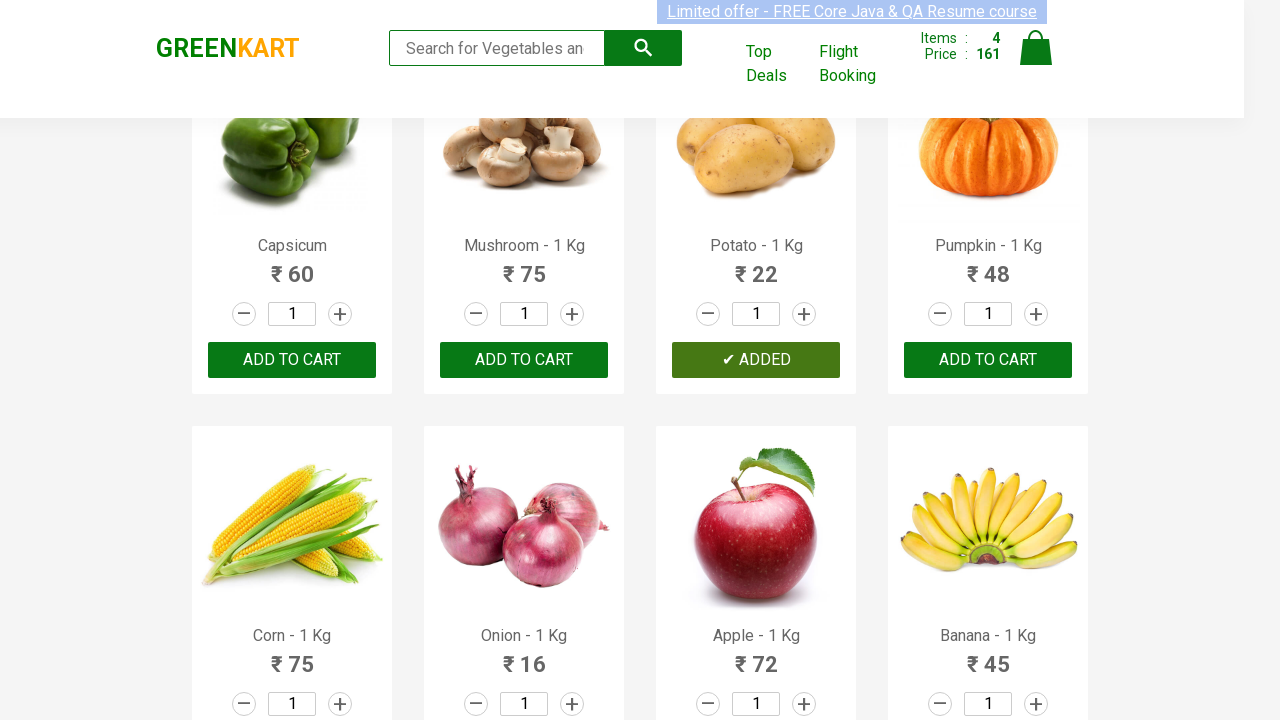

Clicked on cart icon to view cart at (1036, 48) on img[alt='Cart']
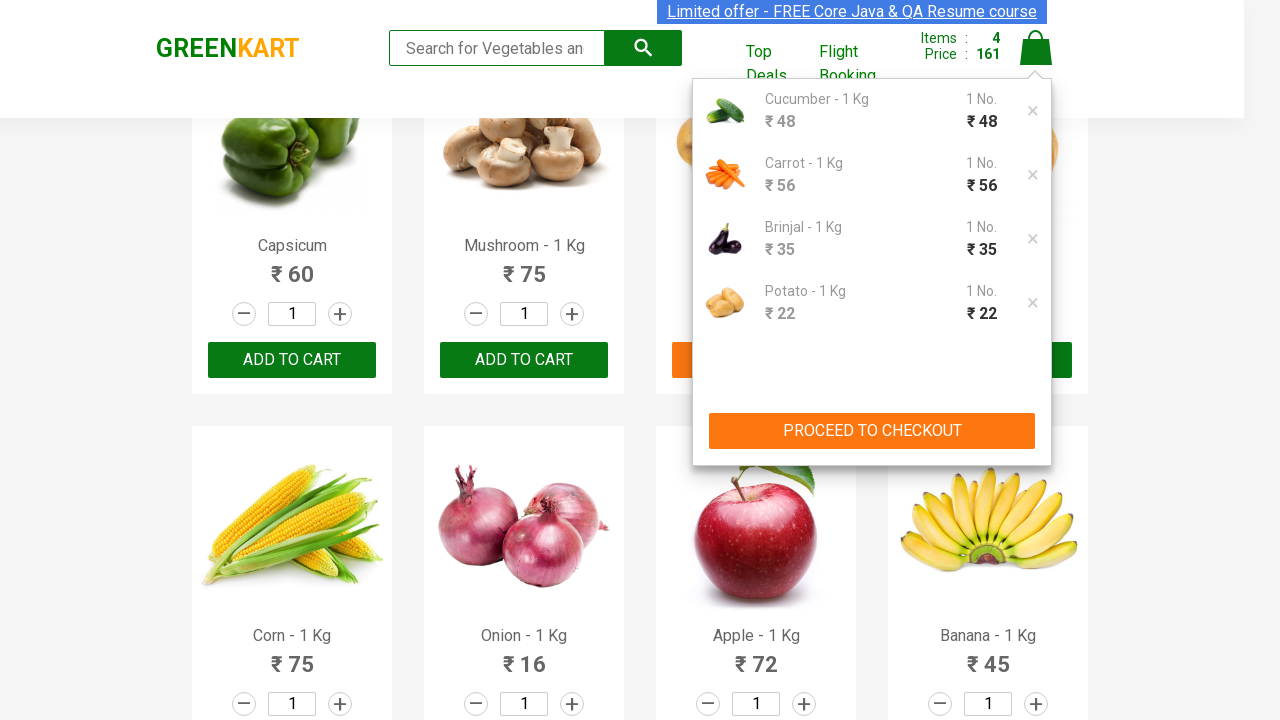

Clicked 'PROCEED TO CHECKOUT' button at (872, 431) on xpath=//div[@class='cart-preview active']//div[@class='action-block']/child::but
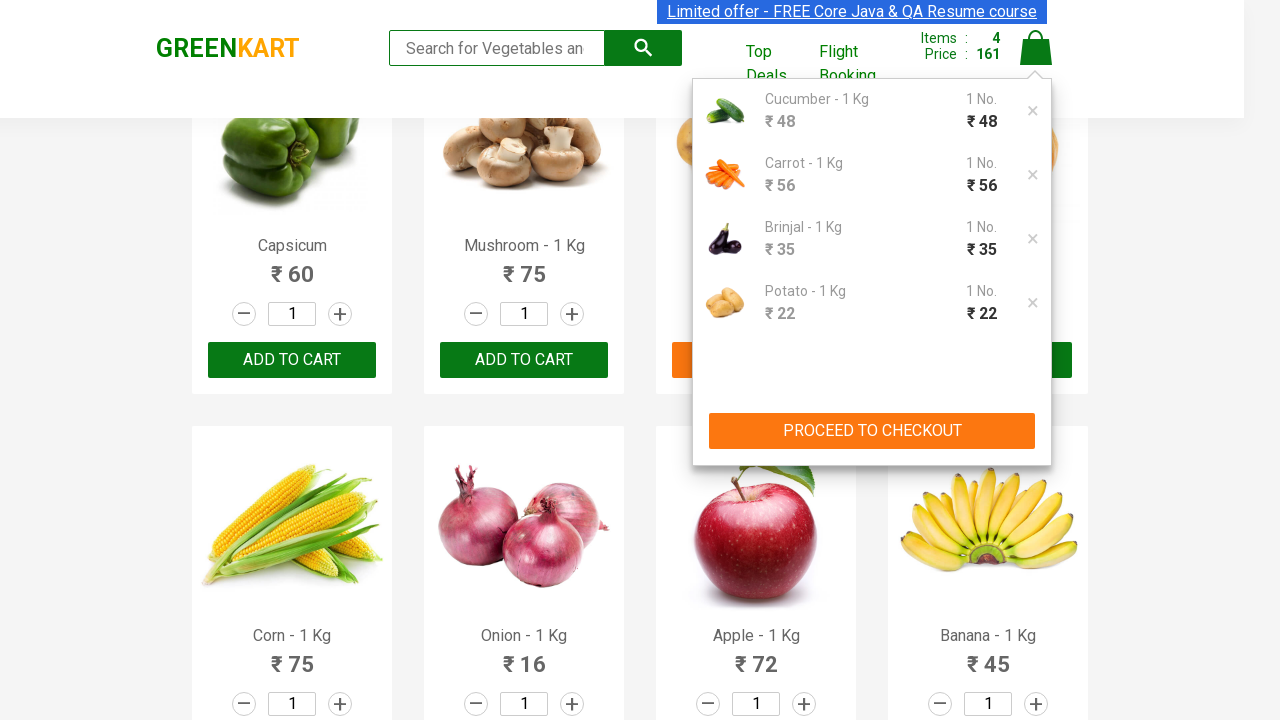

Promo code input field is now visible
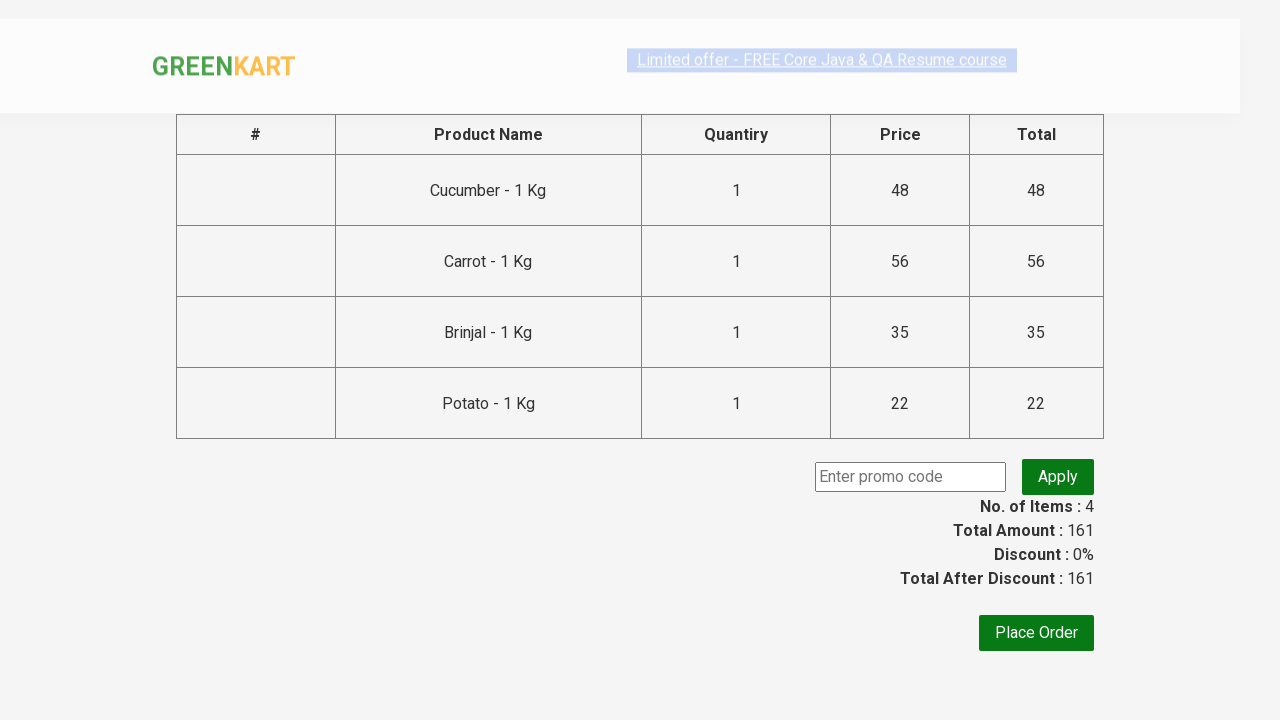

Entered promo code 'rahulshettyacademy' on //input[@placeholder='Enter promo code']
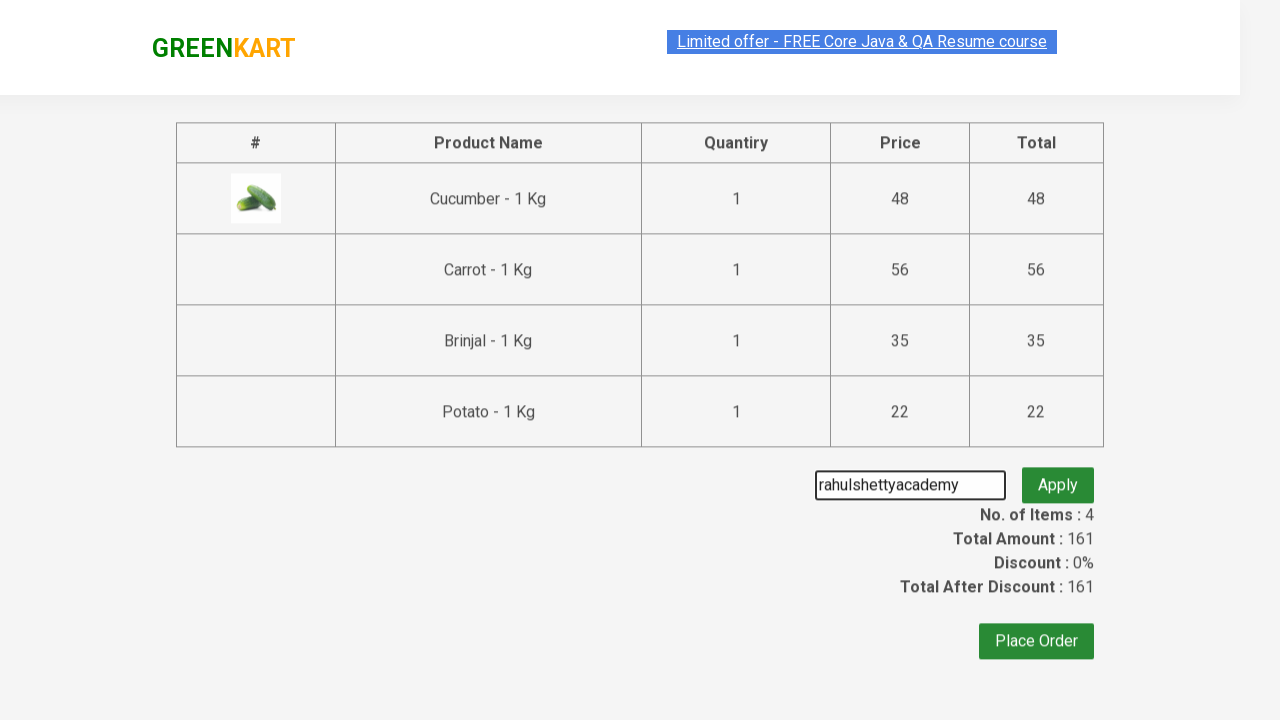

Clicked Apply button to apply promo code at (1058, 477) on xpath=//div[@class='promoWrapper']//button[@class='promoBtn']
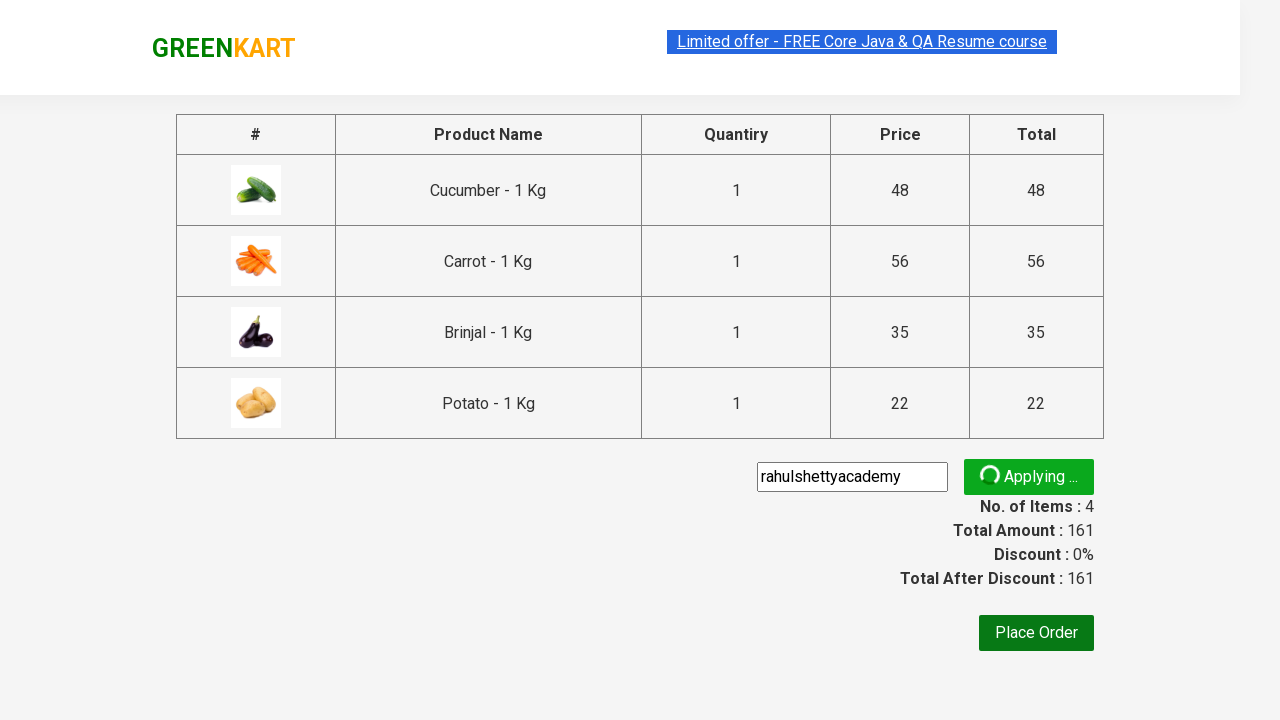

Promo code successfully applied - success message displayed
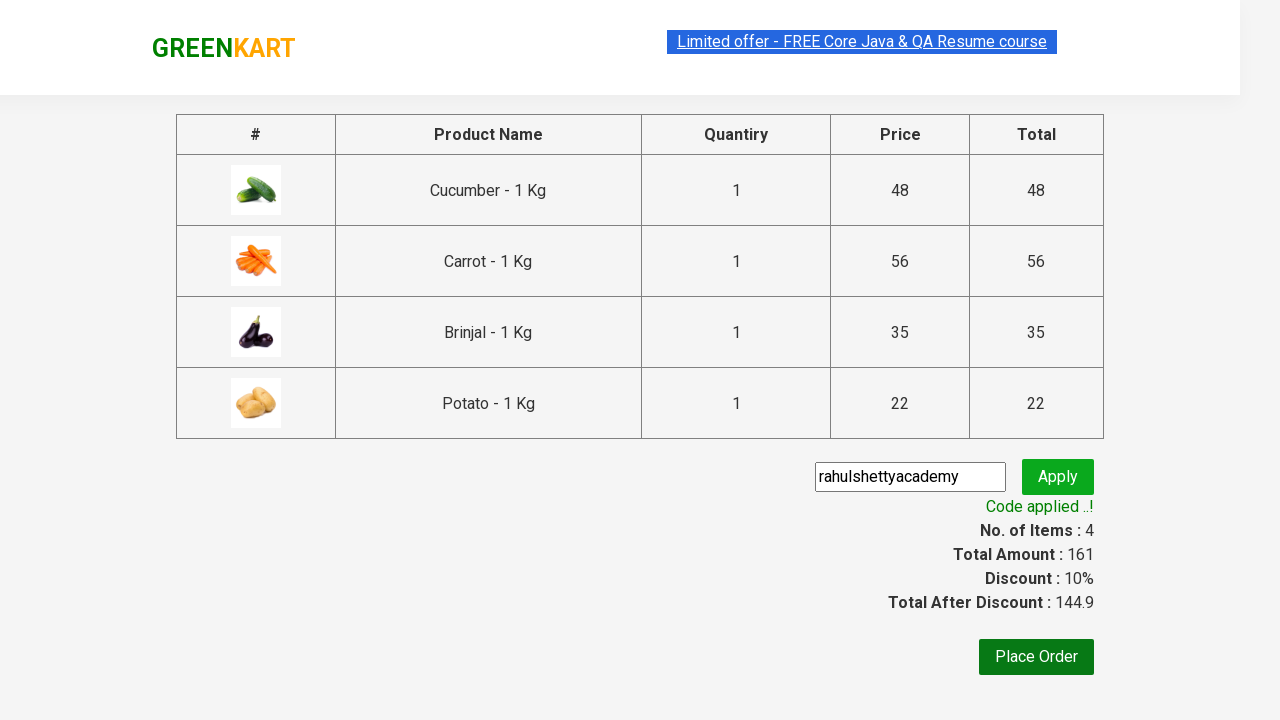

Clicked 'Place Order' button to complete the purchase at (1036, 657) on xpath=//button[text()='Place Order']
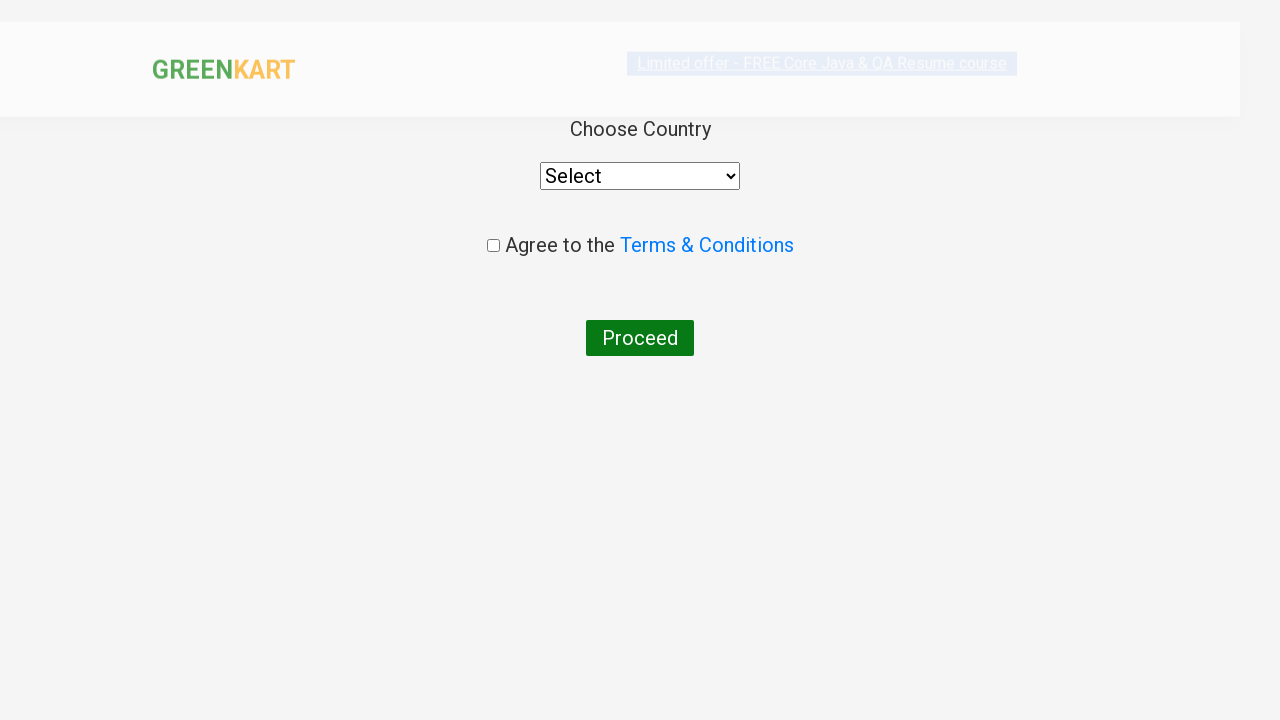

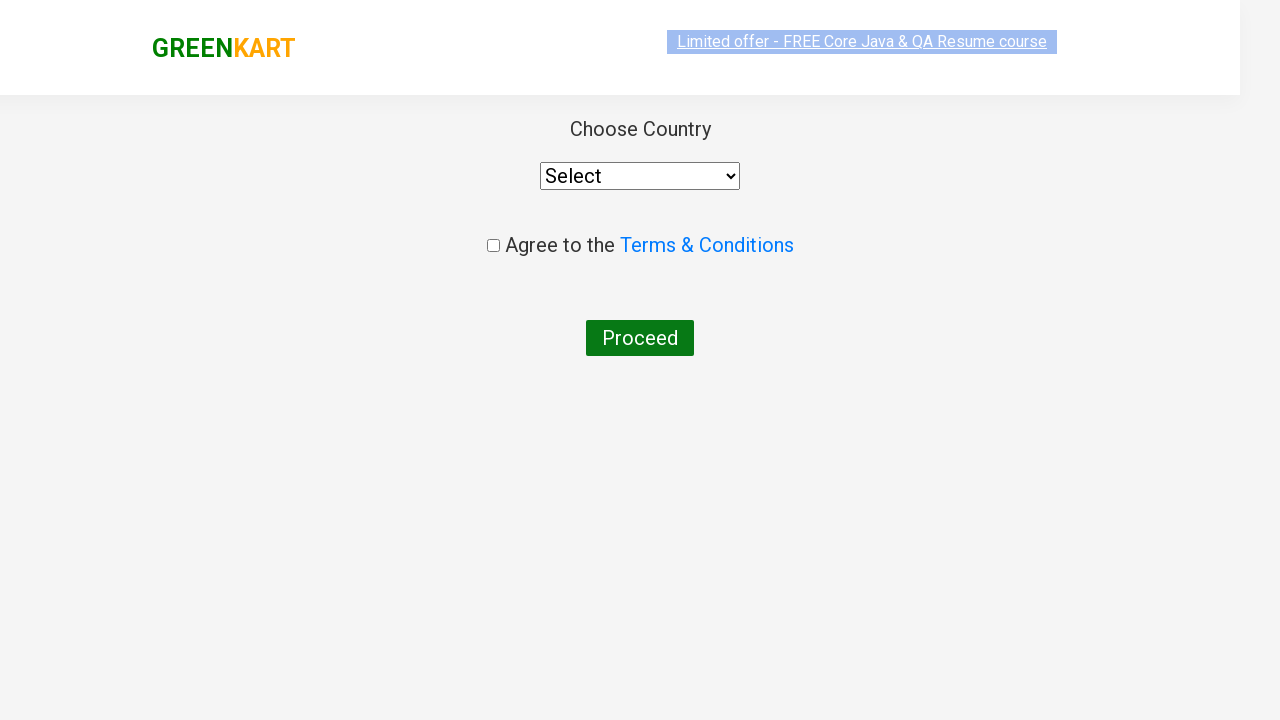